Tests a text input form by filling a textarea field and submitting the answer

Starting URL: https://suninjuly.github.io/text_input_task.html

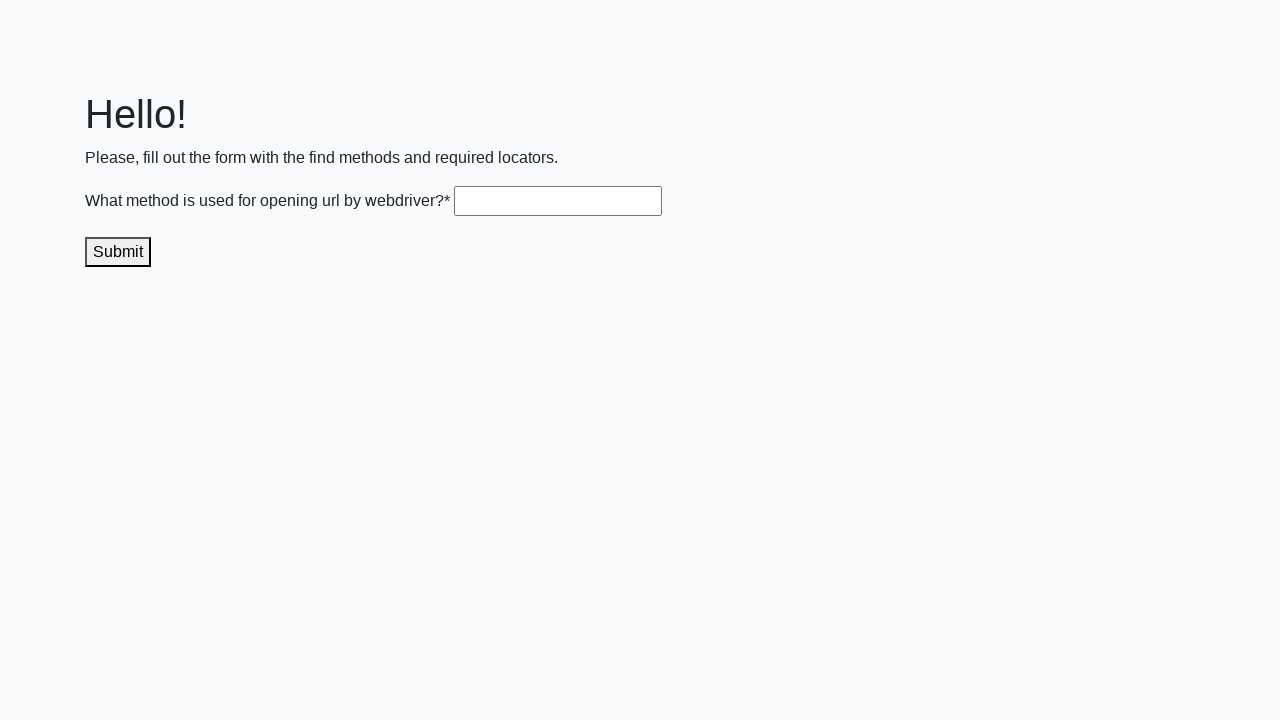

Filled textarea field with 'get()' on .textarea
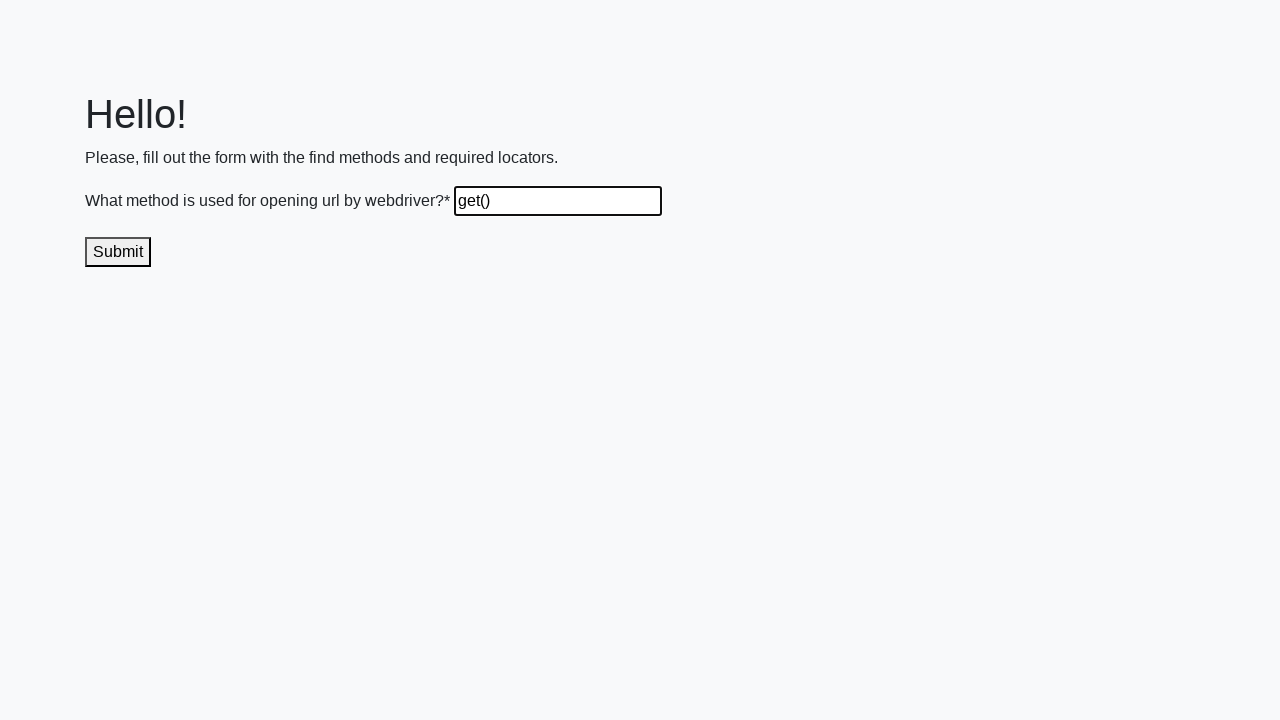

Clicked submit button to send the answer at (118, 252) on .submit-submission
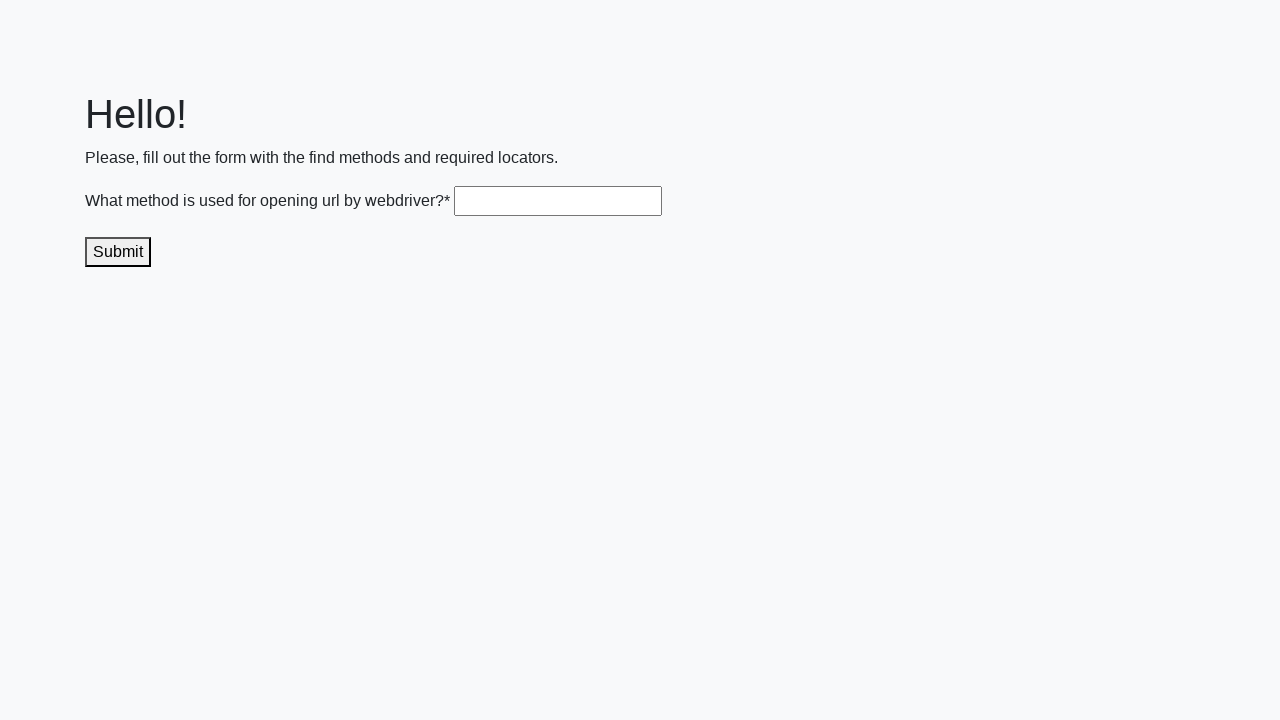

Waited 1000ms for result to appear
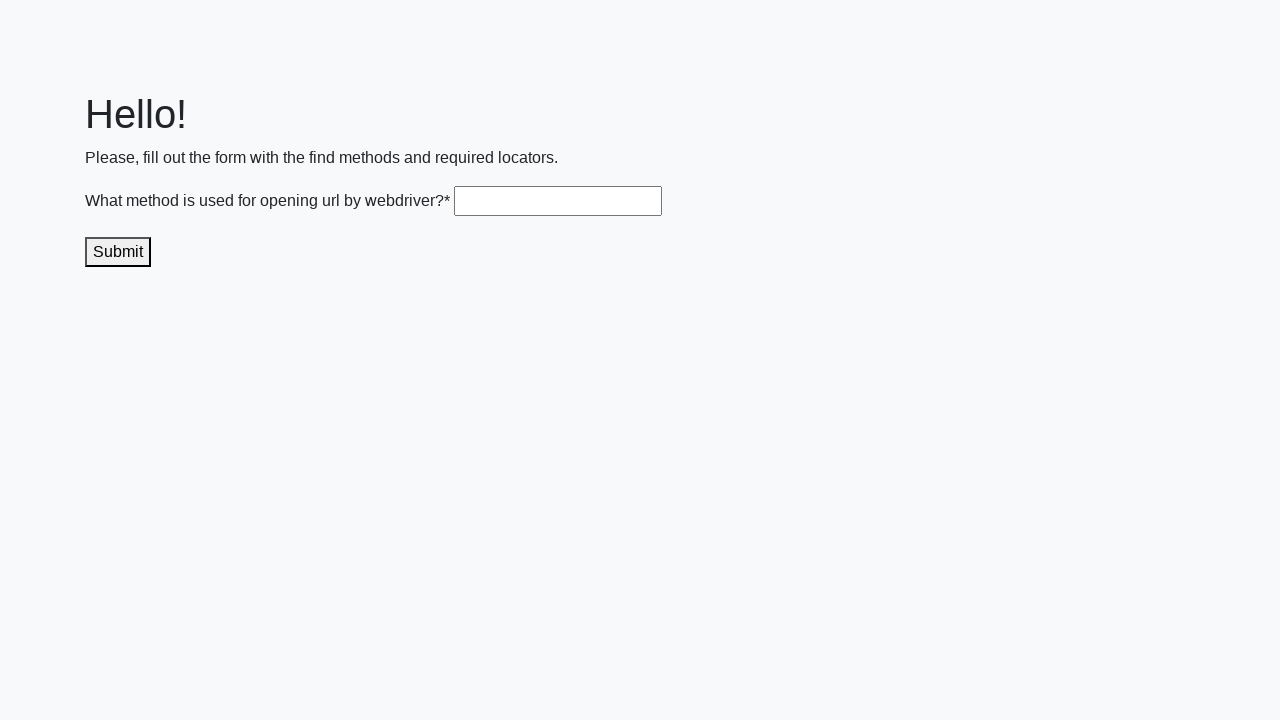

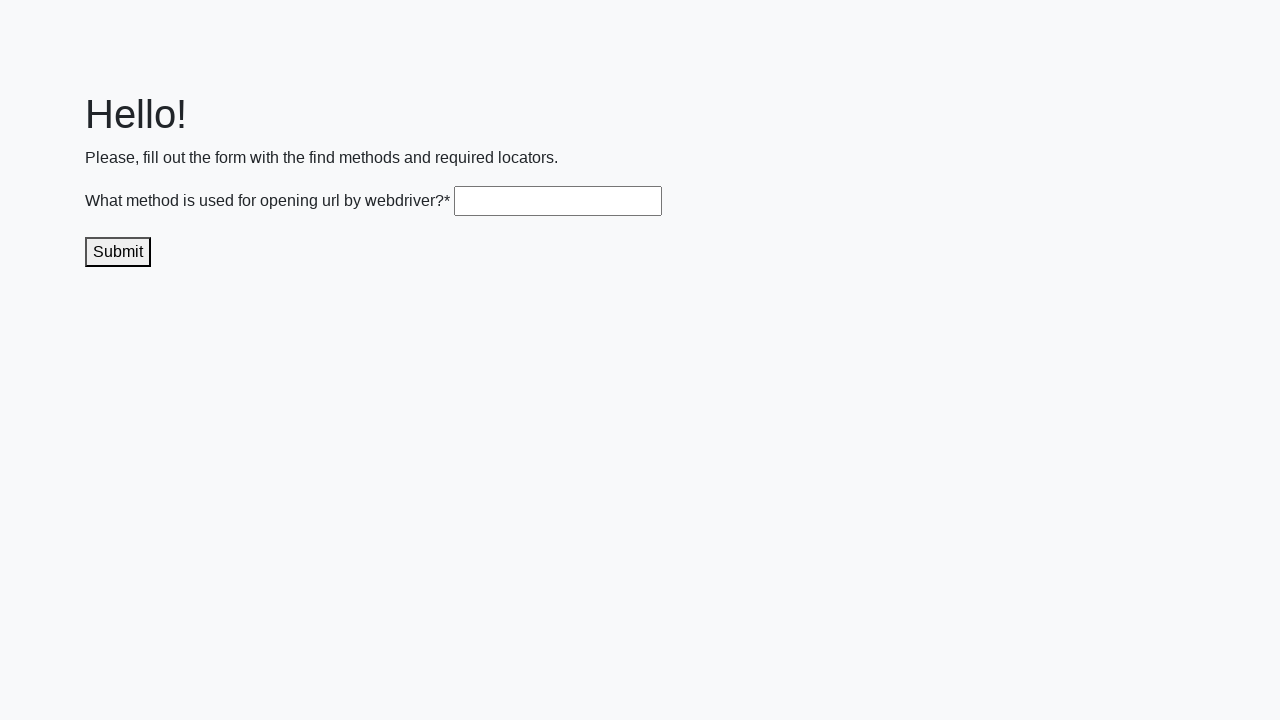